Simply navigates to the RedBus website homepage

Starting URL: https://www.redbus.in/

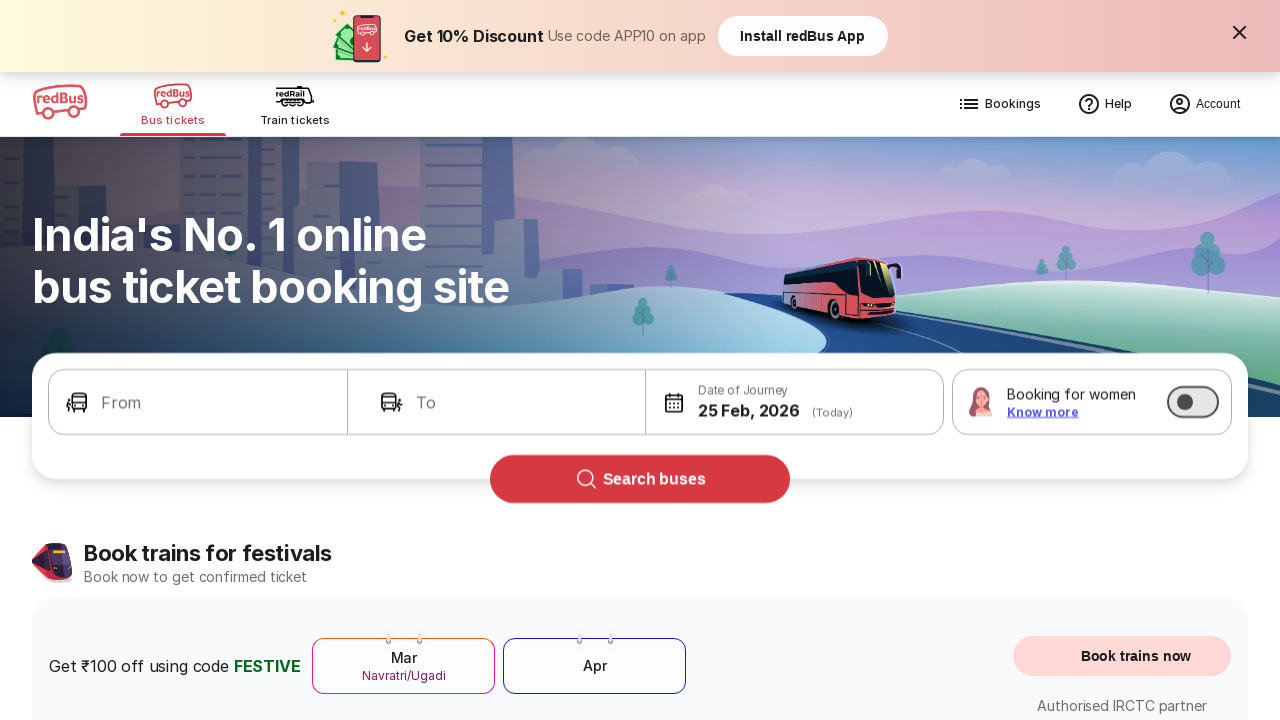

Navigated to RedBus homepage
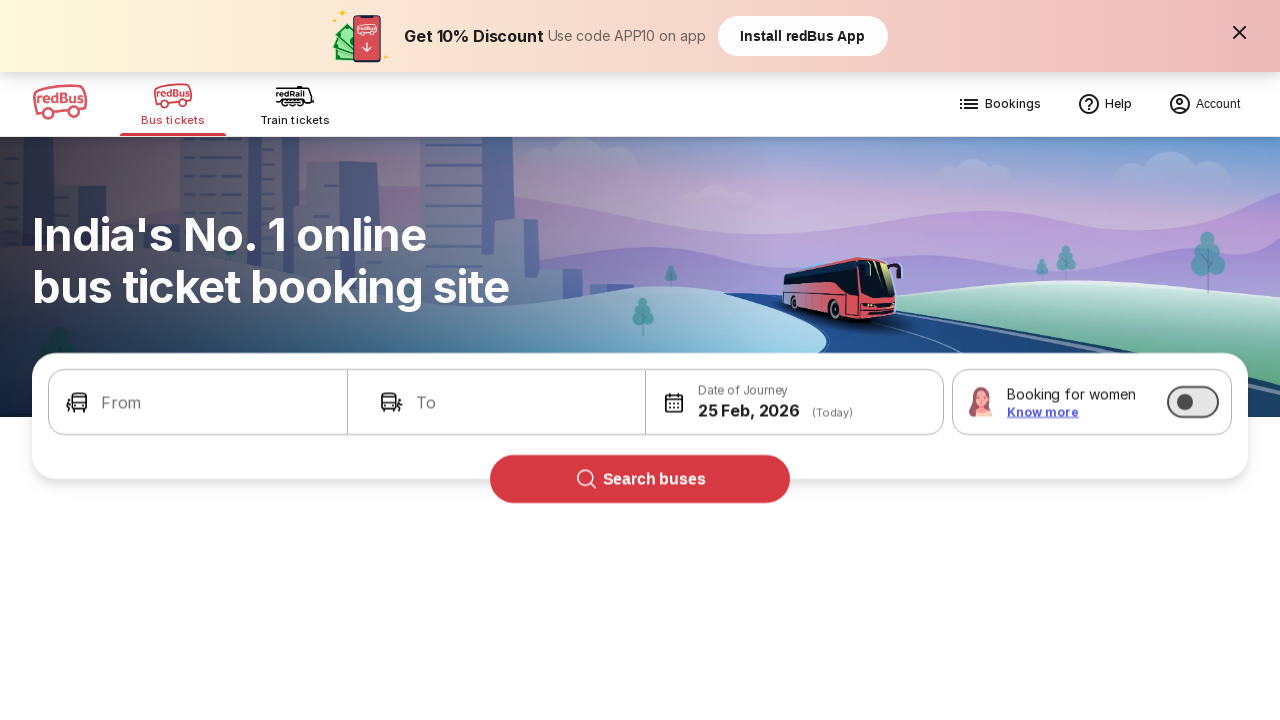

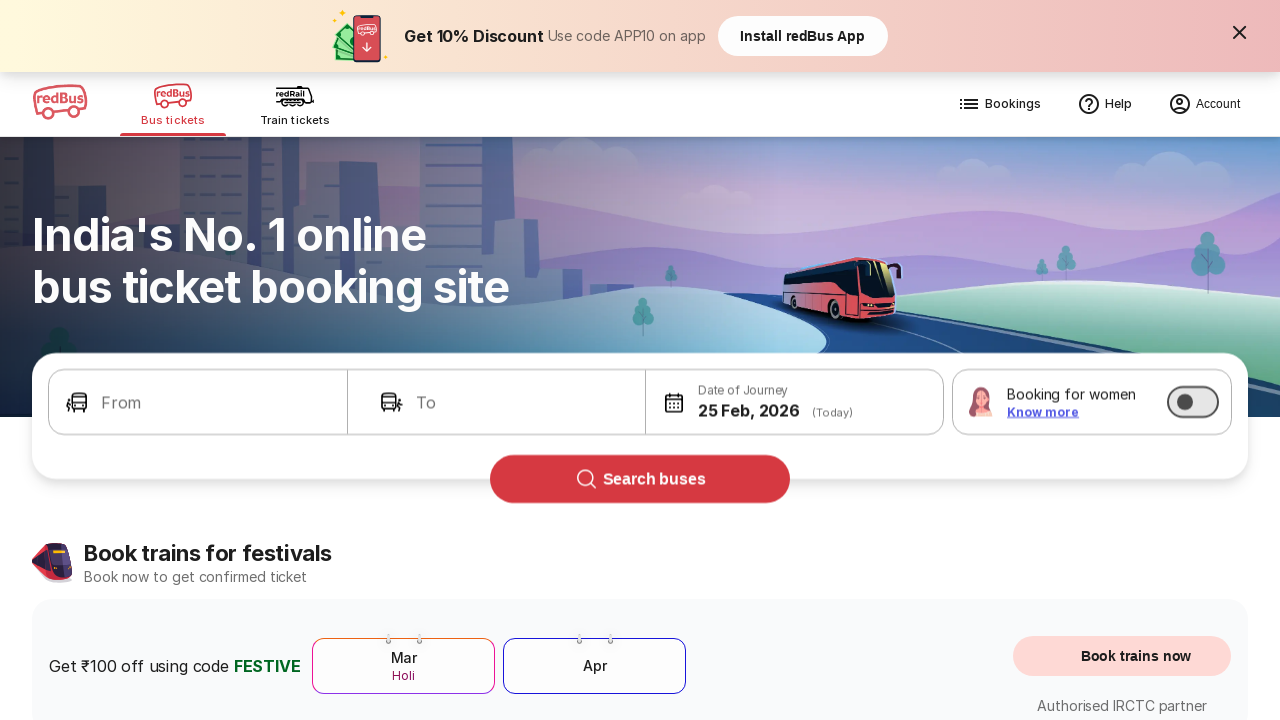